Tests that trailing tabs and spaces are trimmed when saving a todo edit

Starting URL: https://todomvc.com/examples/typescript-angular/#/

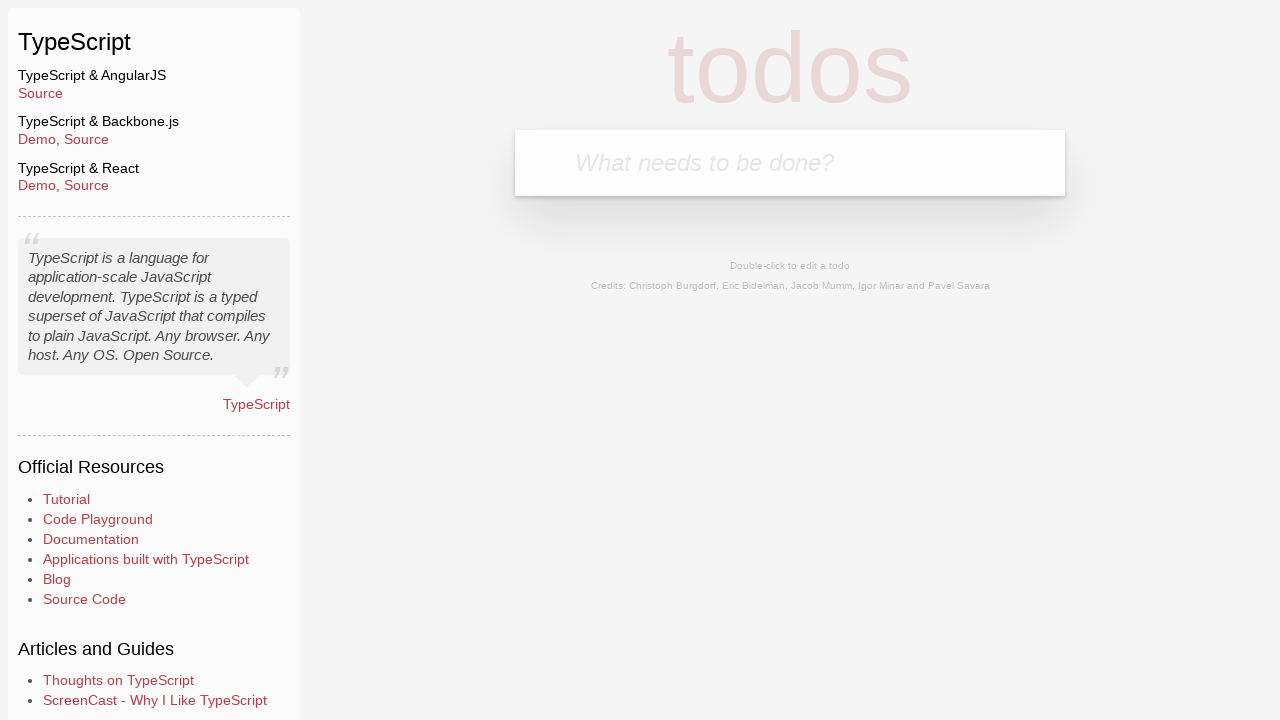

Filled new todo input with 'Lorem' on .new-todo
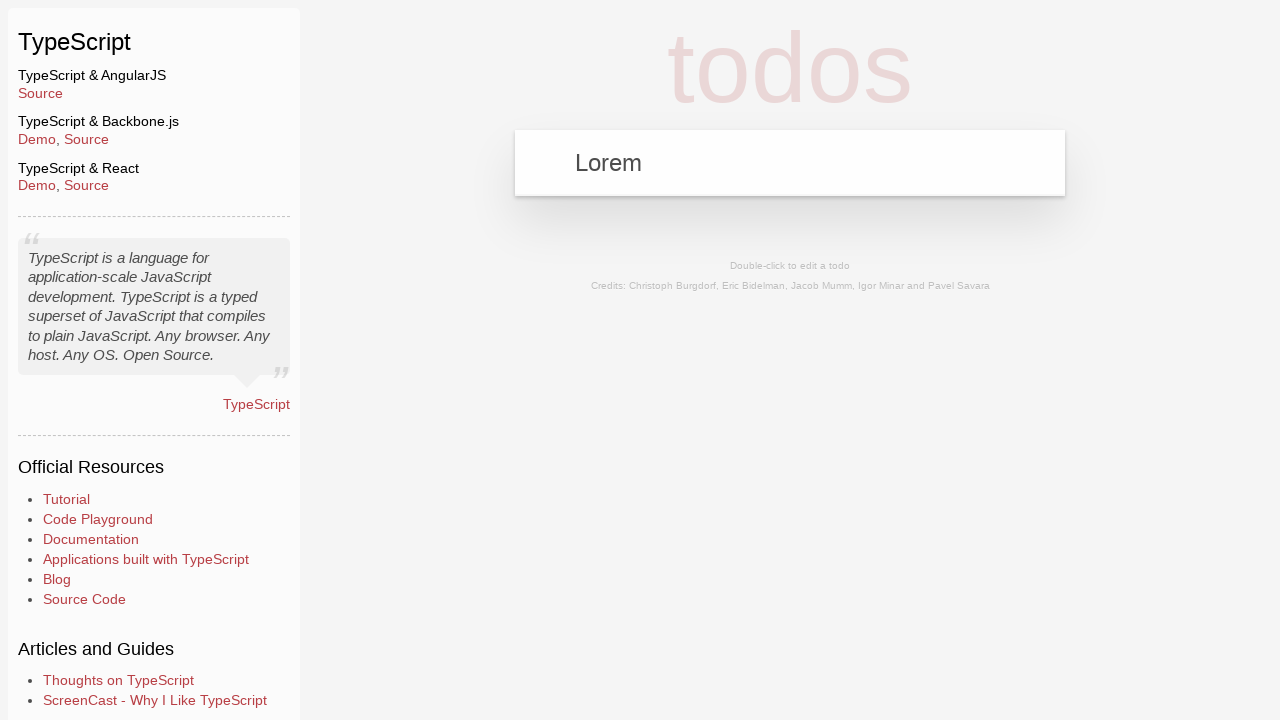

Pressed Enter to create new todo on .new-todo
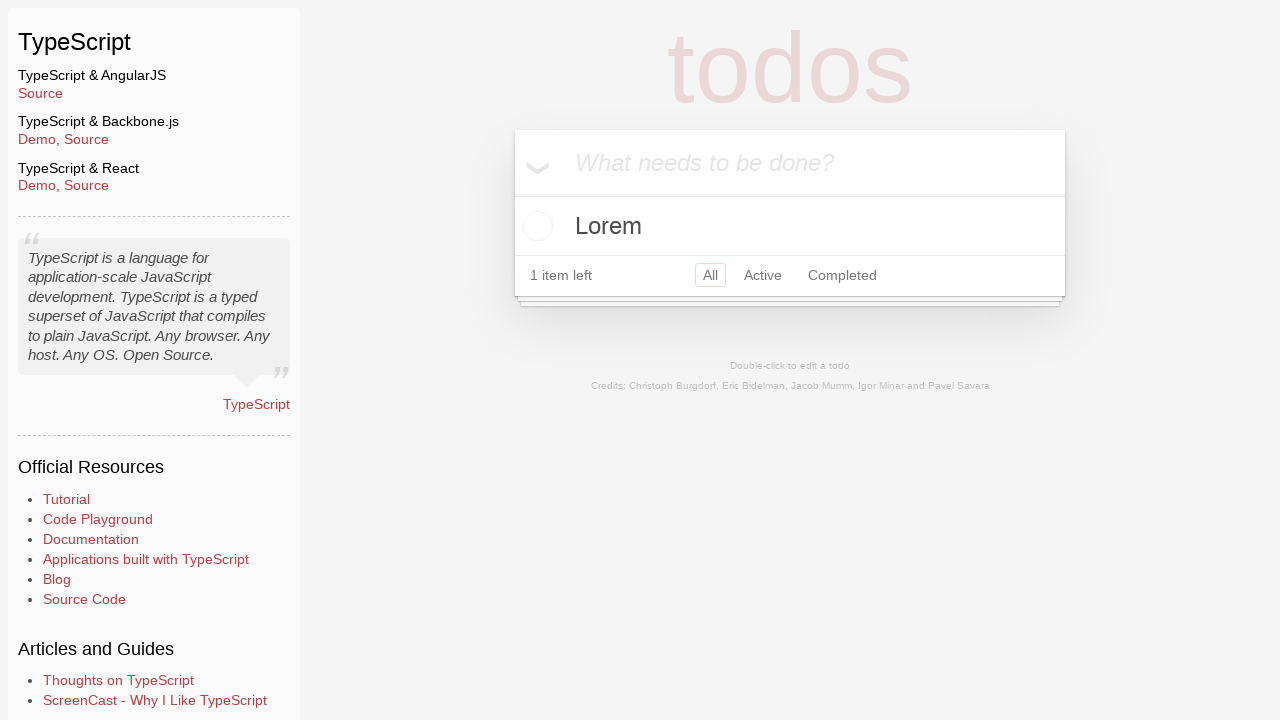

Double-clicked todo to enter edit mode at (790, 226) on text=Lorem
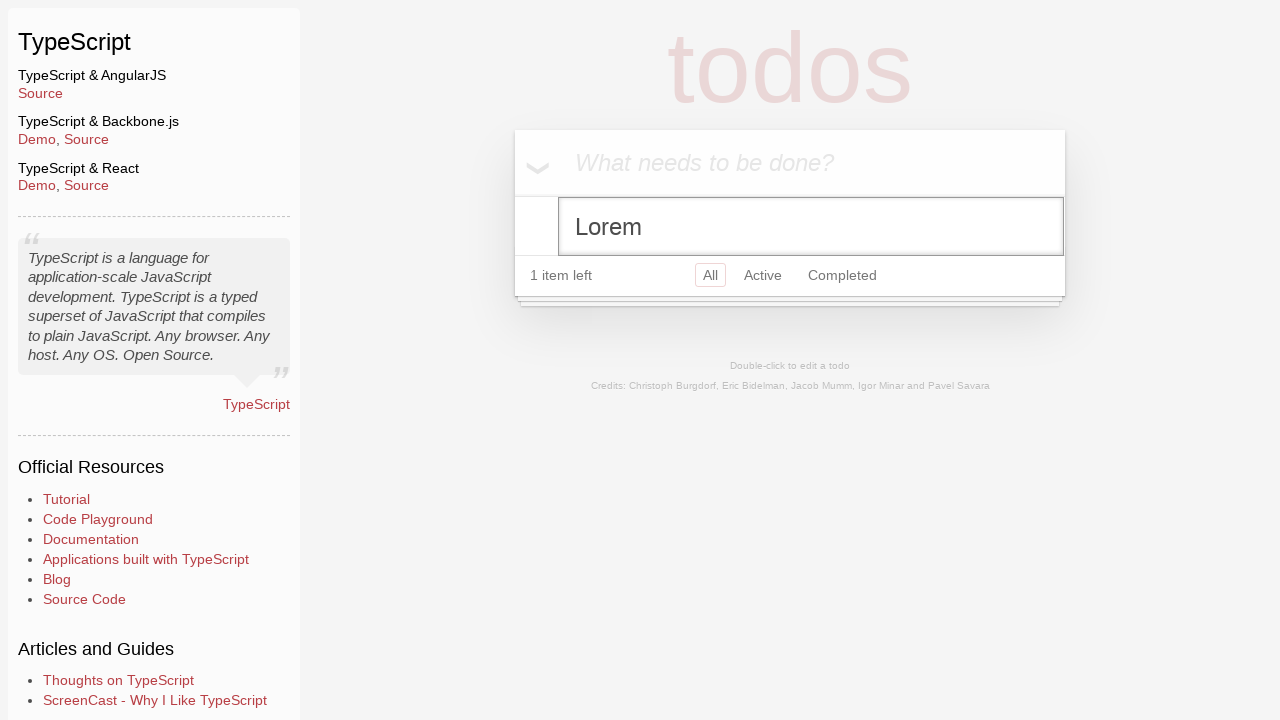

Filled edit field with 'Ipsum' followed by tabs and spaces on .edit
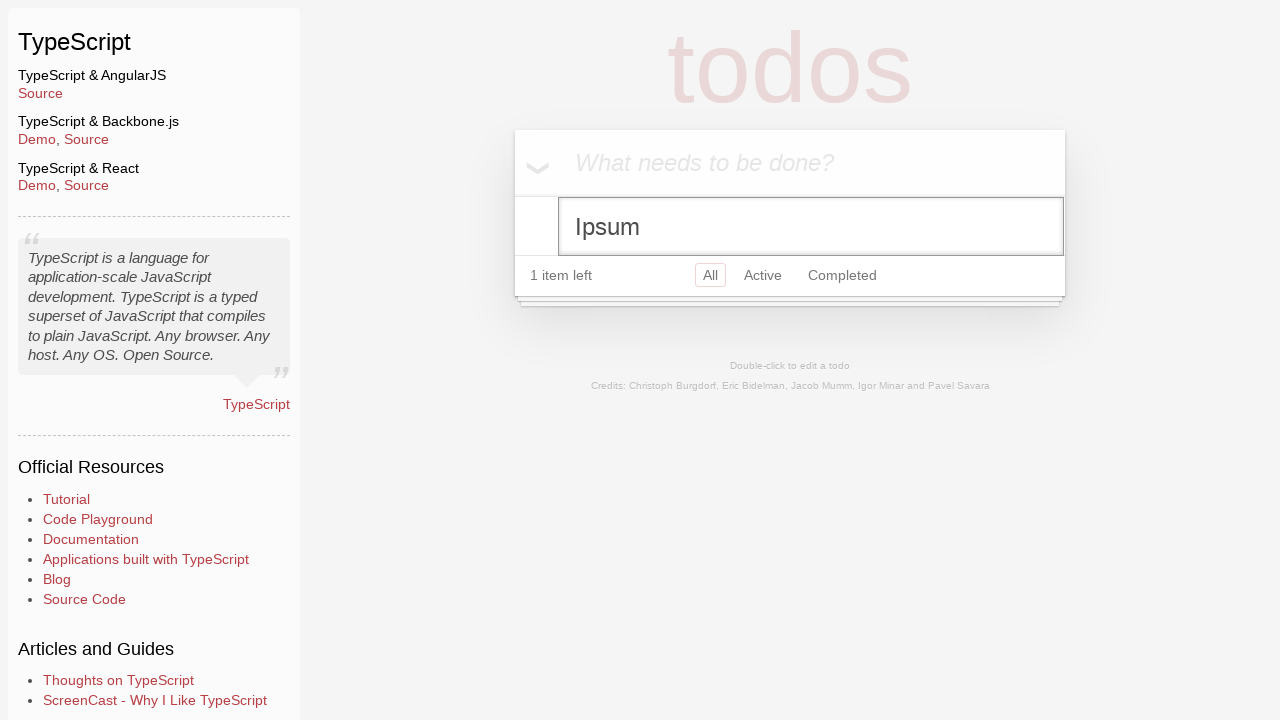

Clicked new todo input to blur edit field and trigger save at (790, 163) on .new-todo
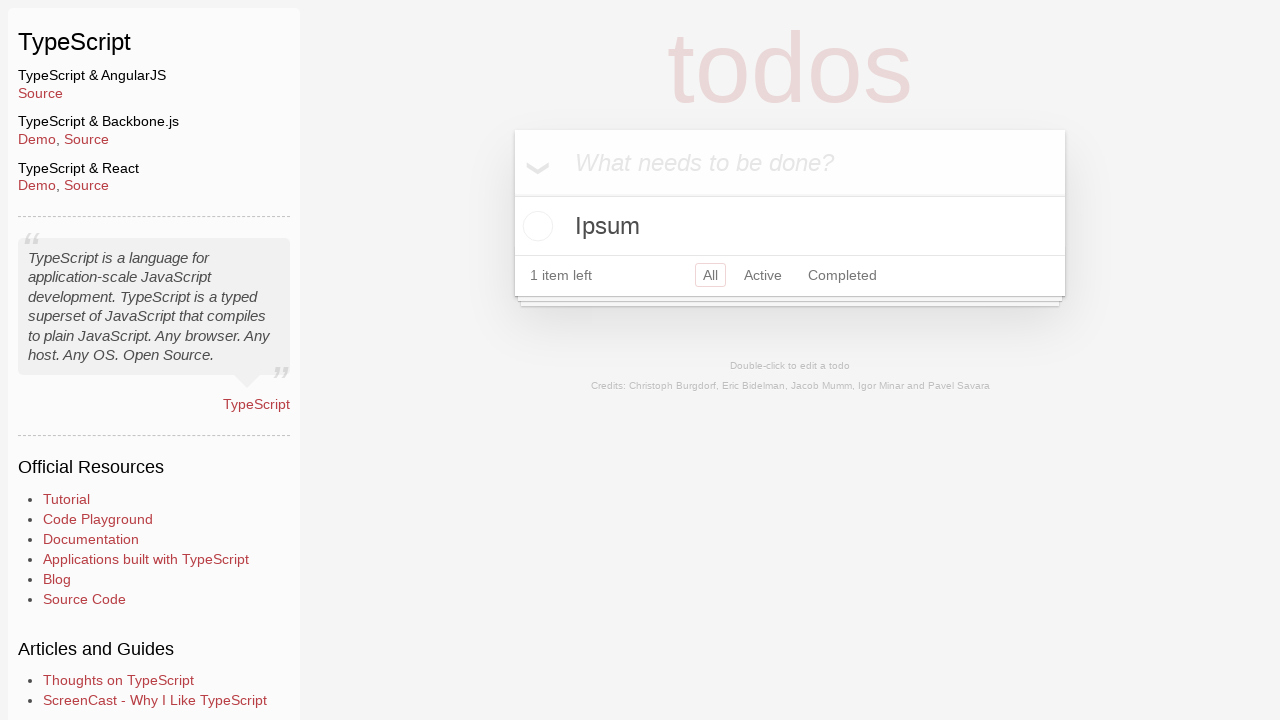

Verified todo text 'Ipsum' is displayed (trailing whitespace trimmed)
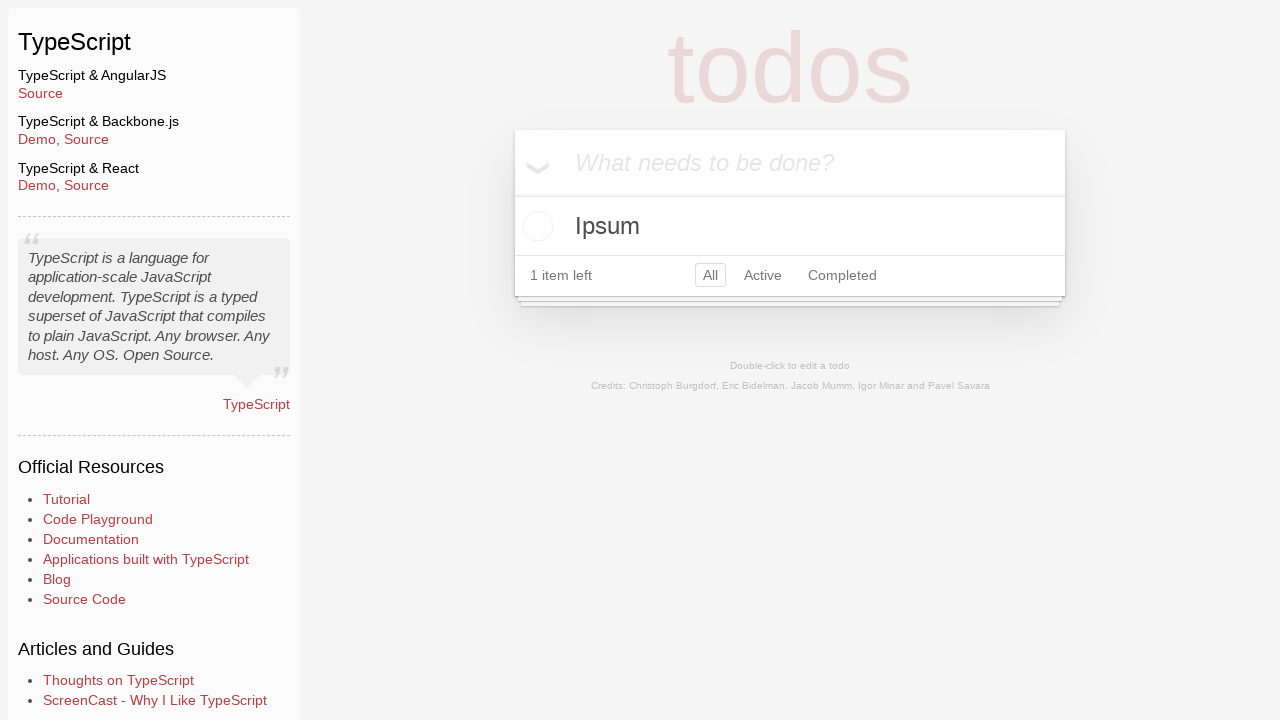

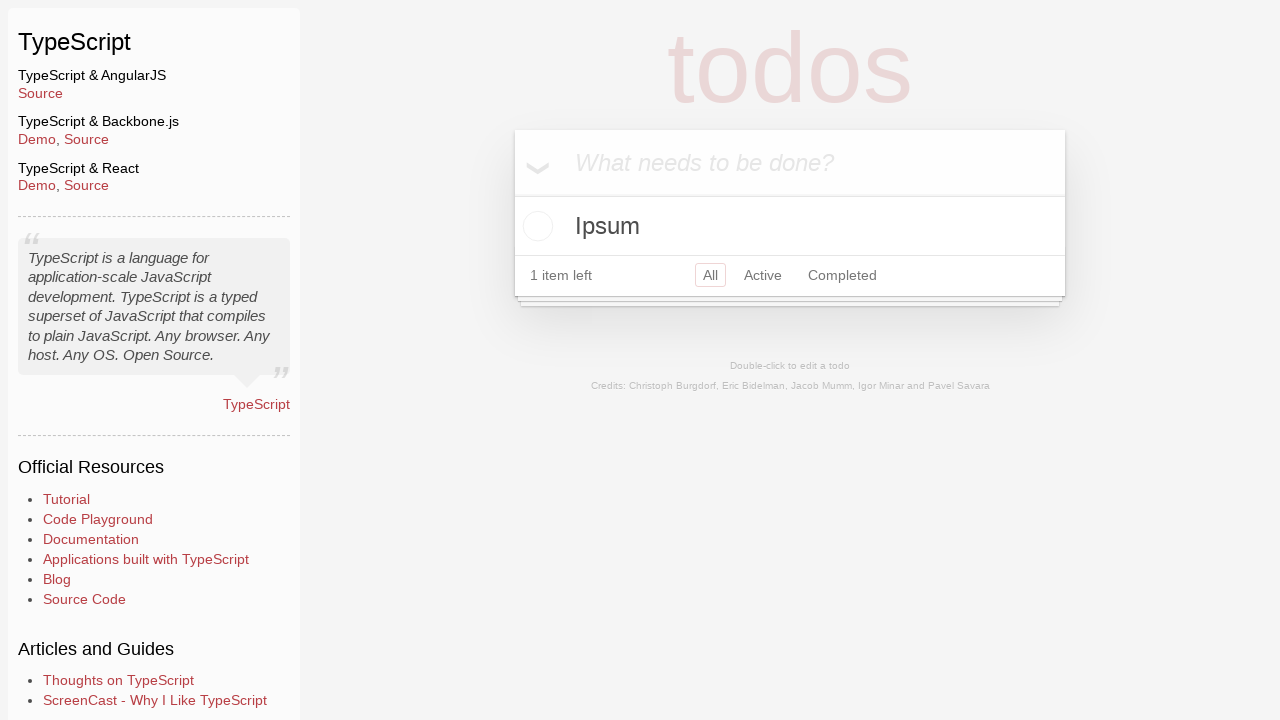